Navigates to devpools.kr website and retrieves the page title

Starting URL: http://www.devpools.kr

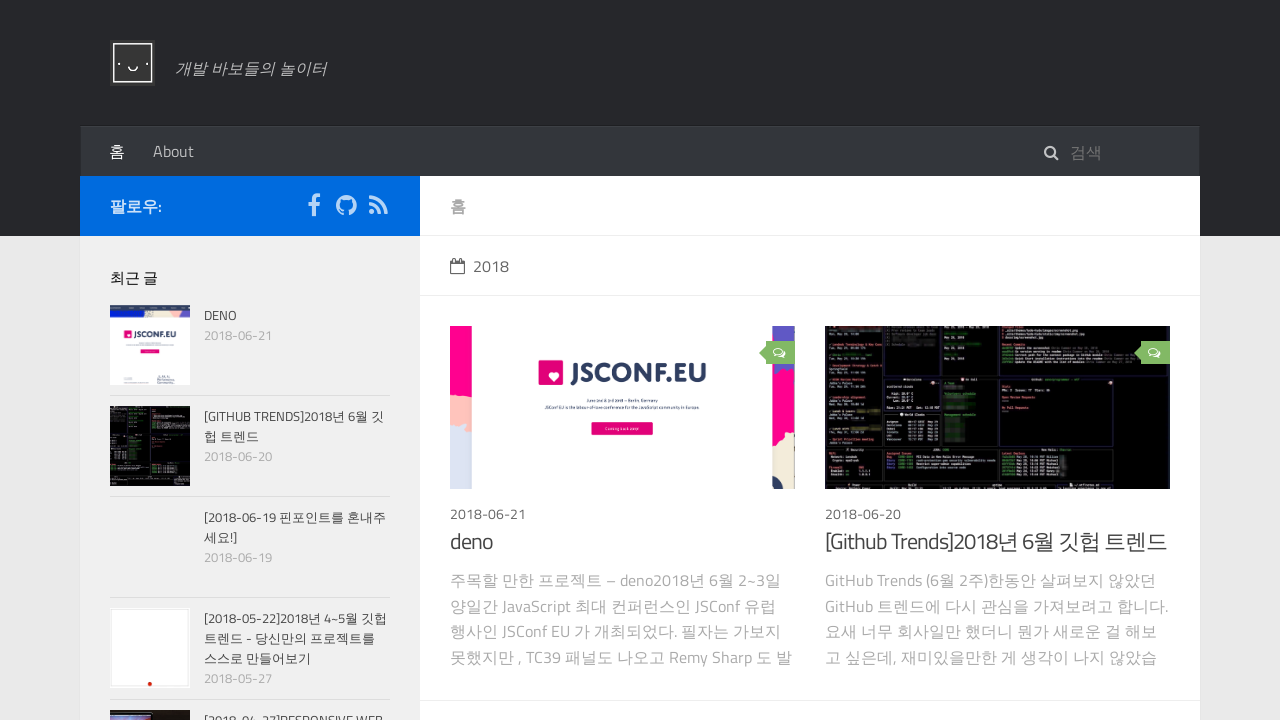

Navigated to http://www.devpools.kr
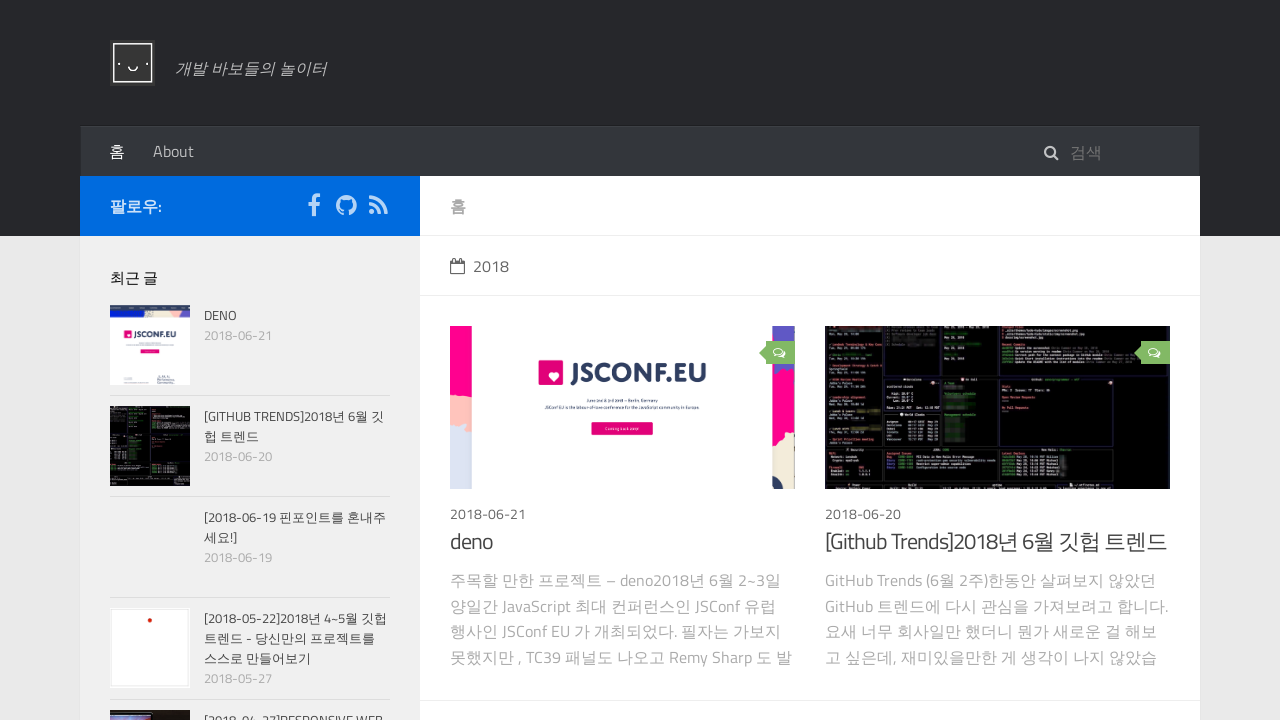

Retrieved page title: devpools blog
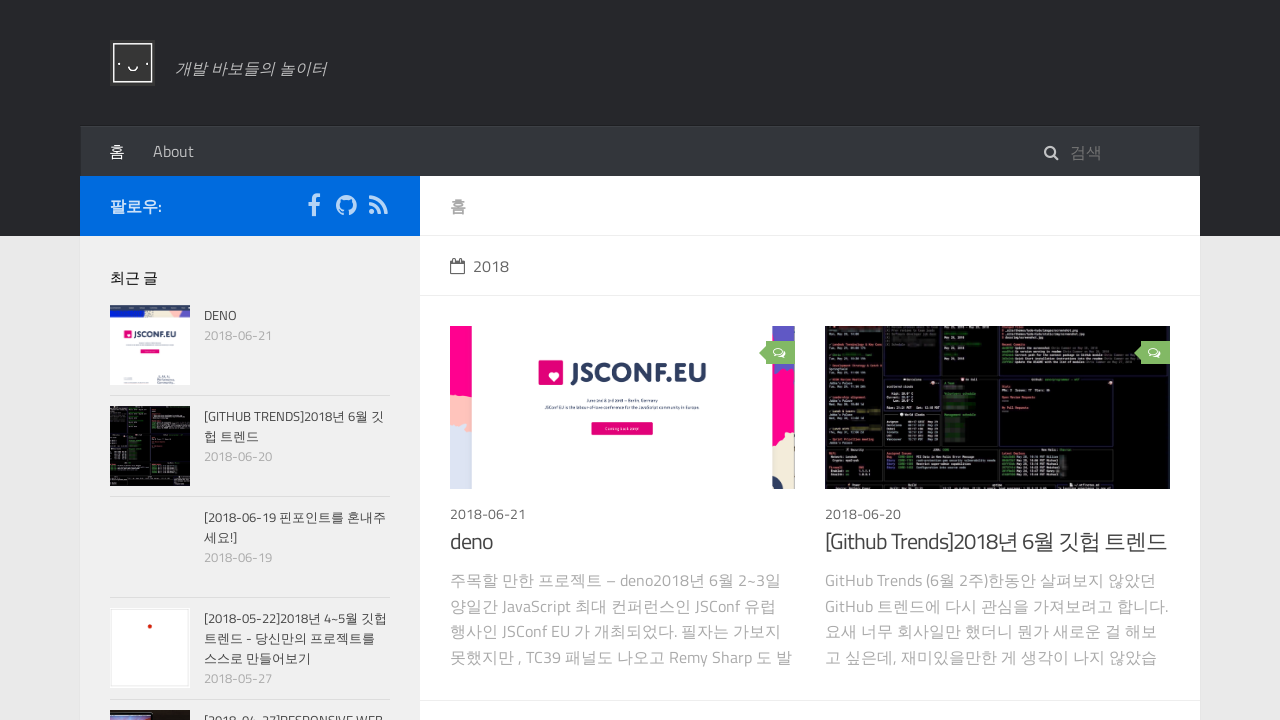

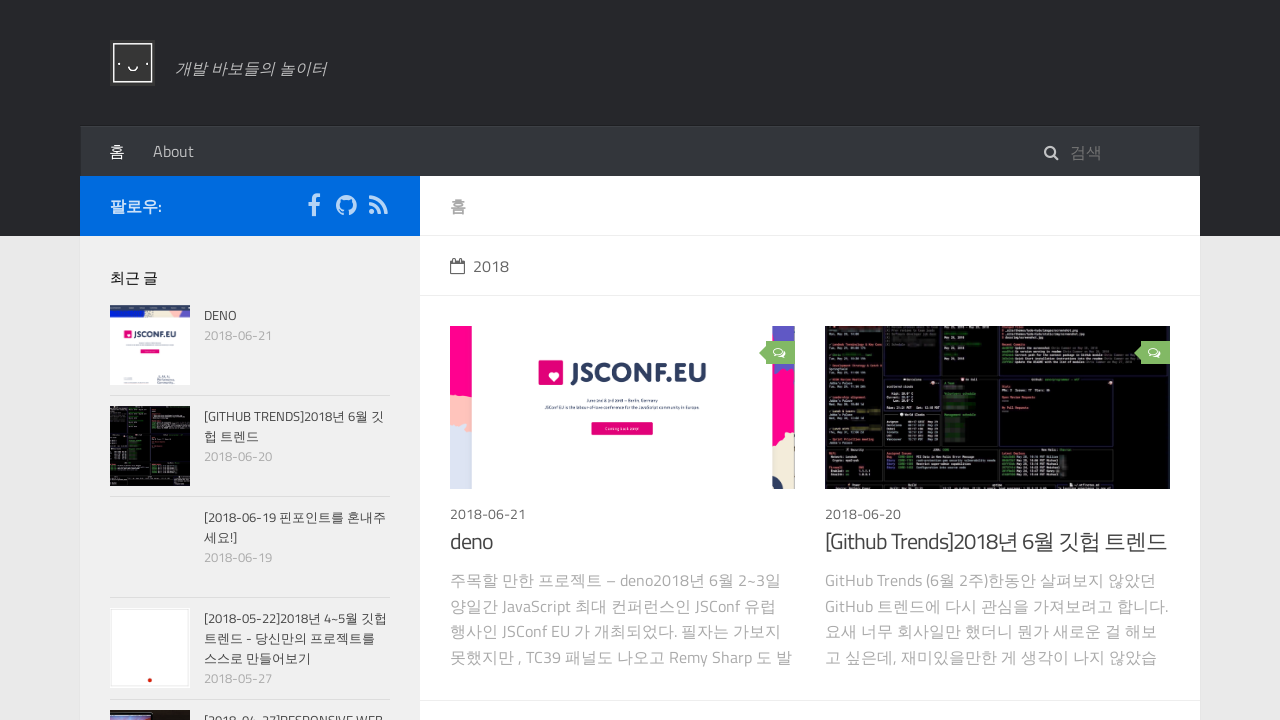